Opens the Deens website and verifies the page title matches expected value

Starting URL: https://deens-master.now.sh/

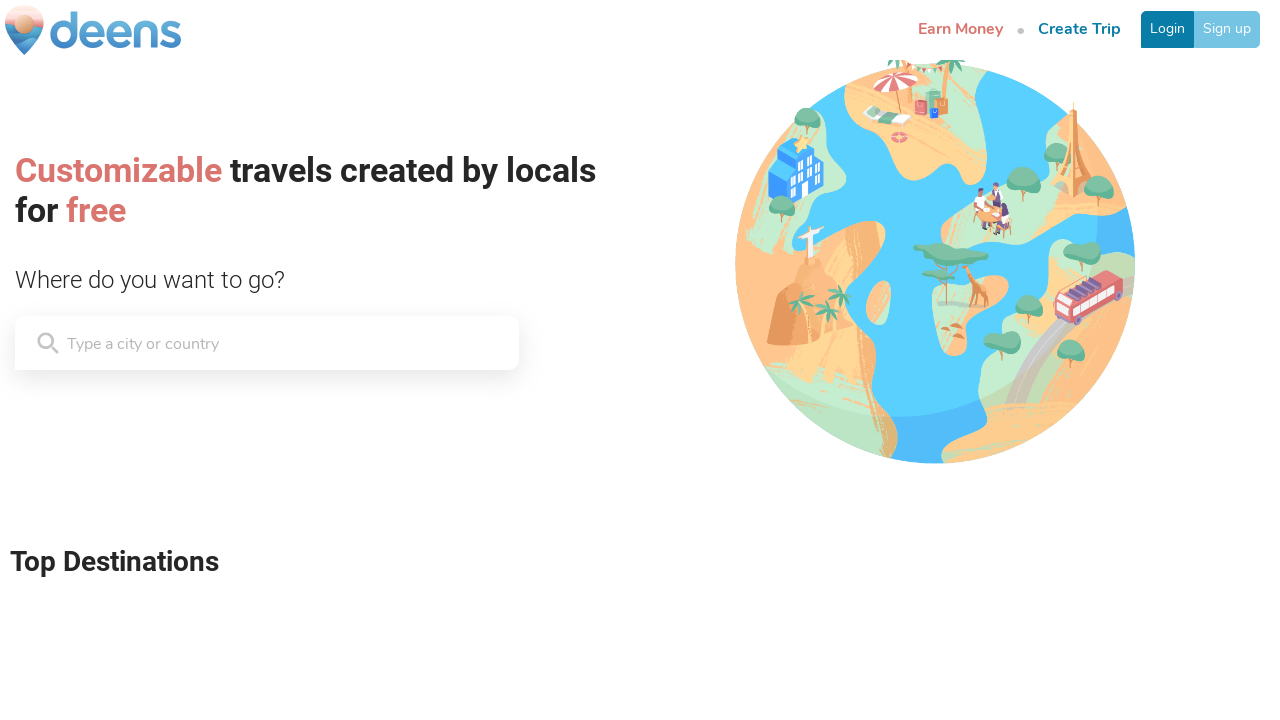

Navigated to Deens website at https://deens-master.now.sh/
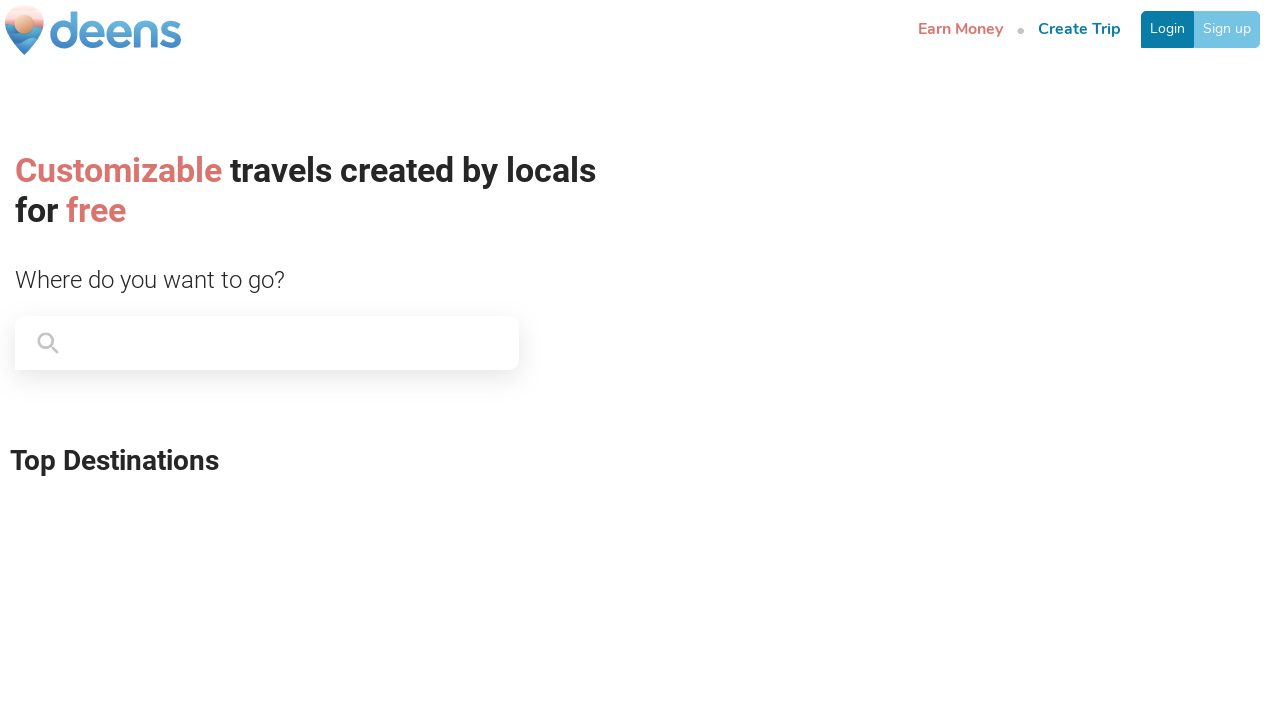

Page finished loading (domcontentloaded)
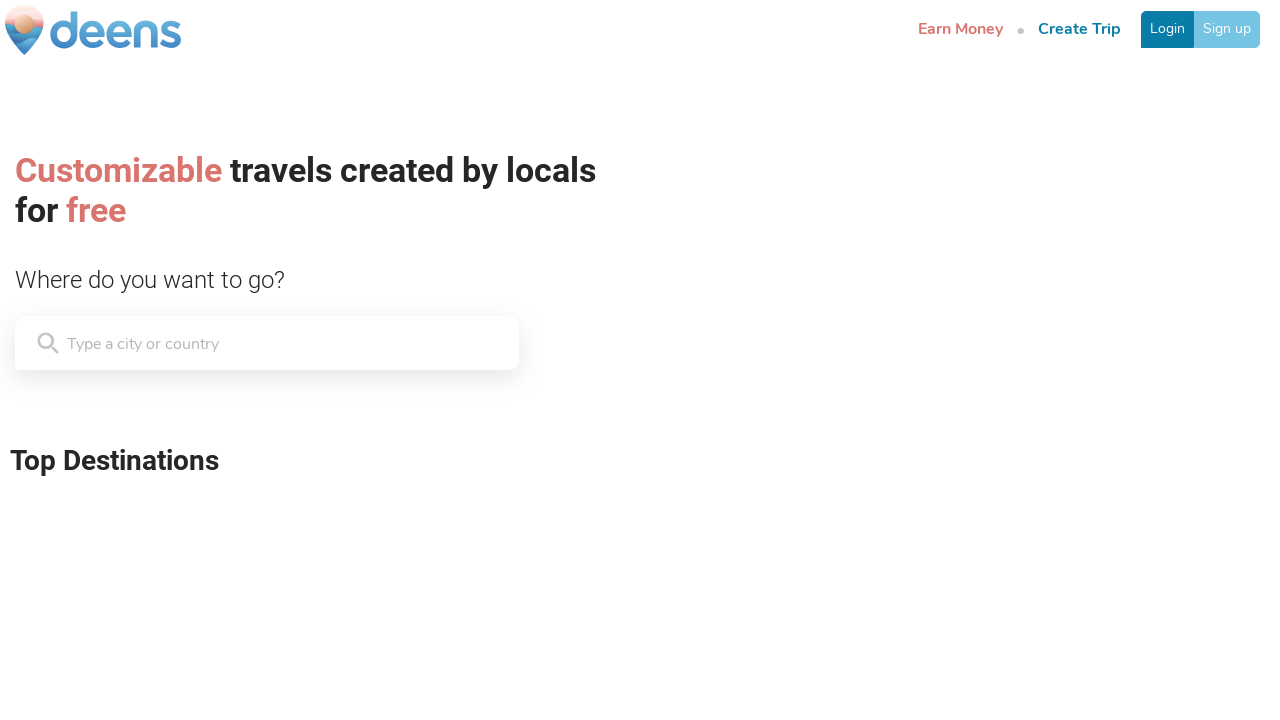

Verified page title matches 'Deens, plan my trip!'
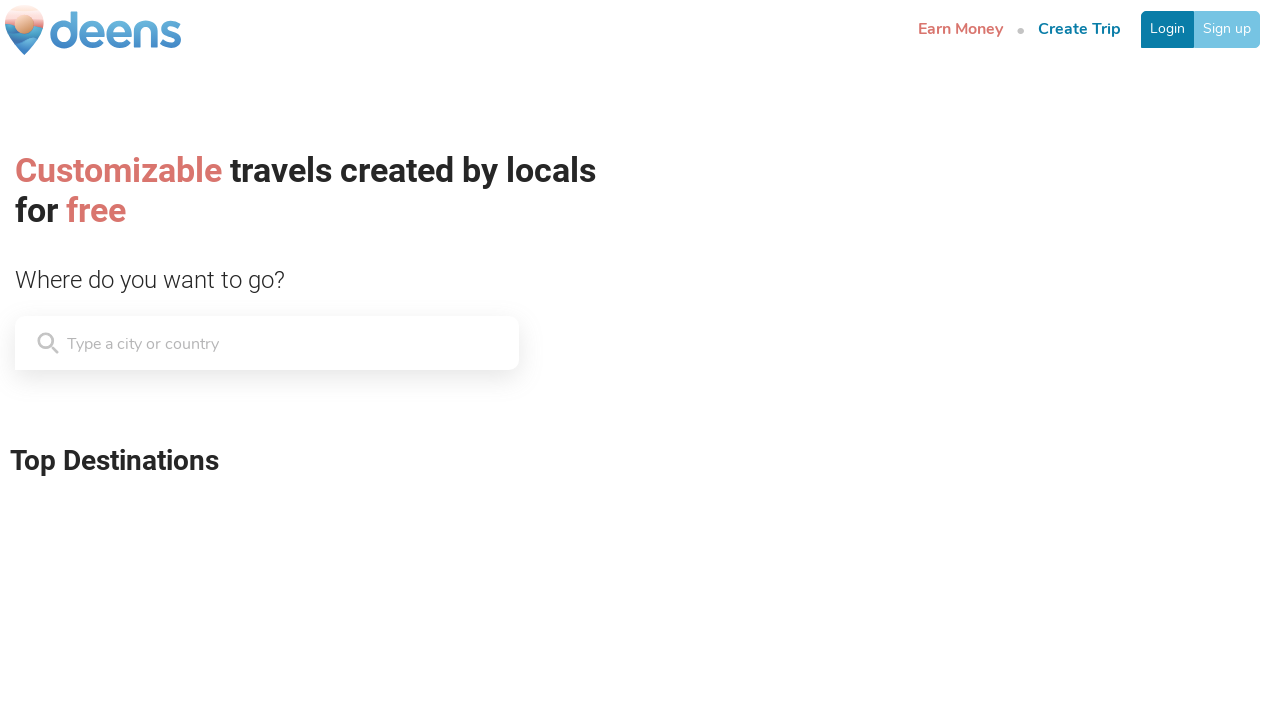

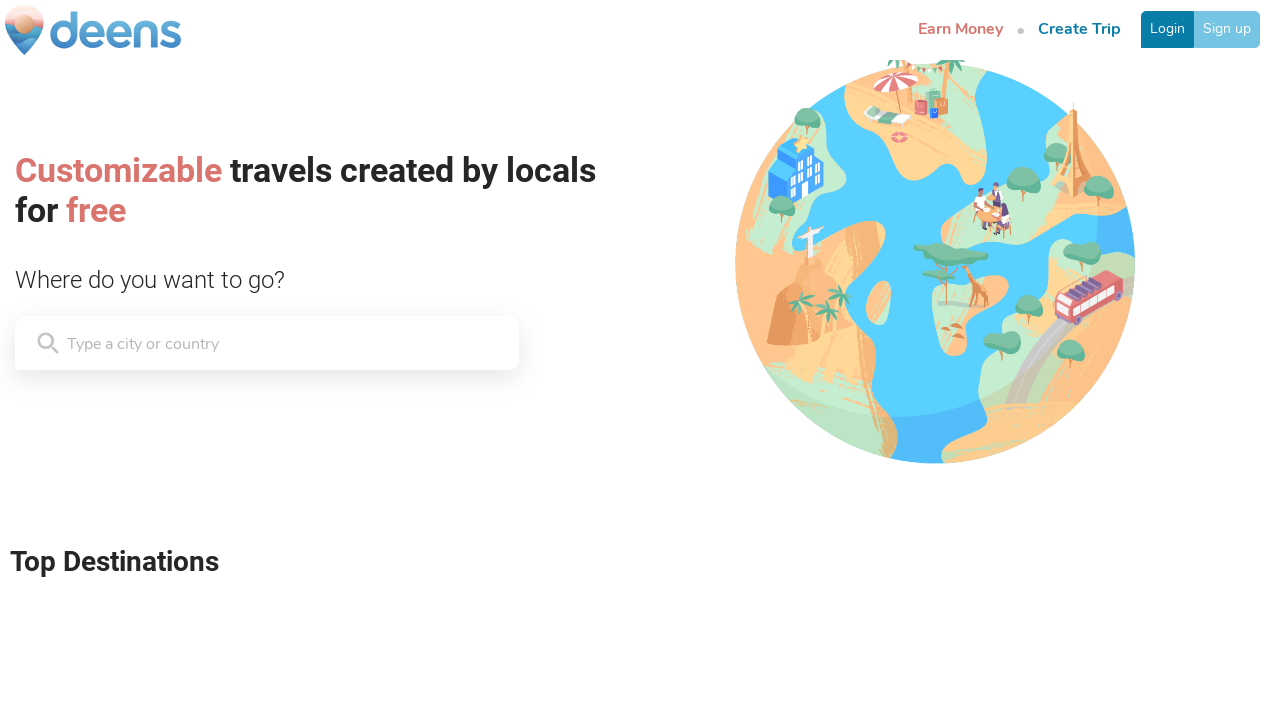